Tests a basic web form by entering text into a text box and clicking the submit button, then verifies a message is displayed

Starting URL: https://www.selenium.dev/selenium/web/web-form.html

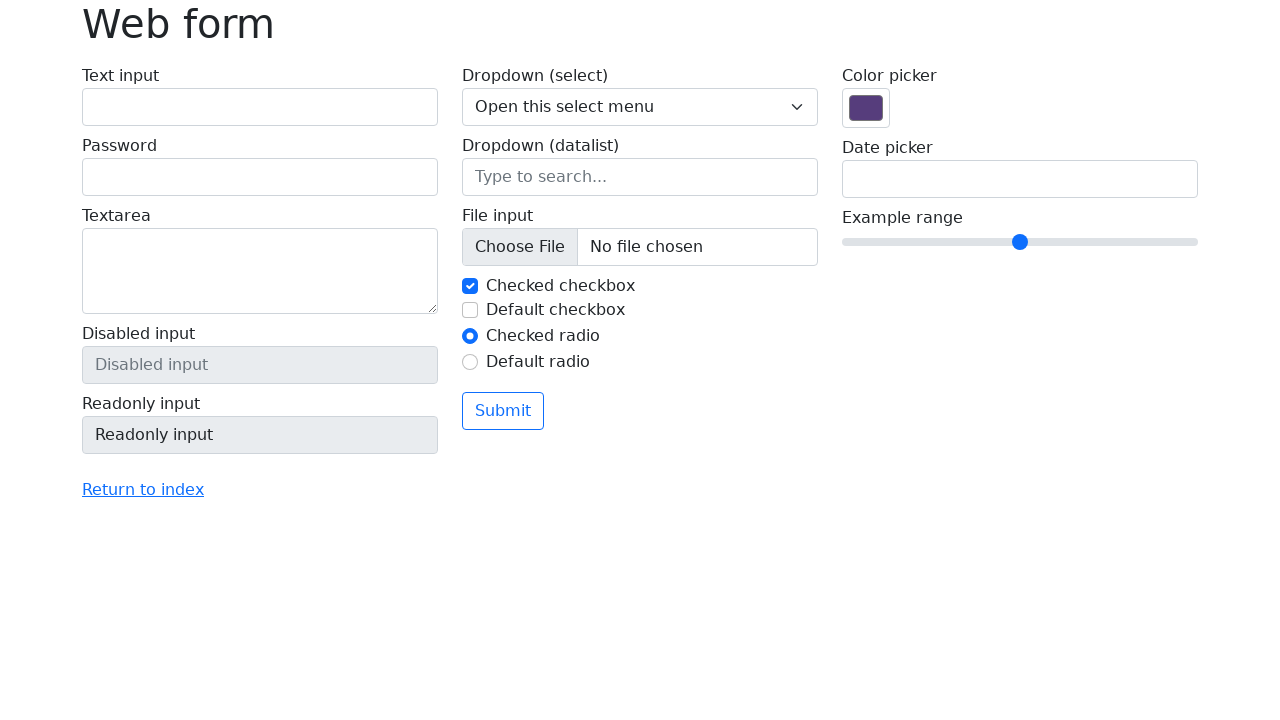

Filled text box with 'Selenium' on input[name='my-text']
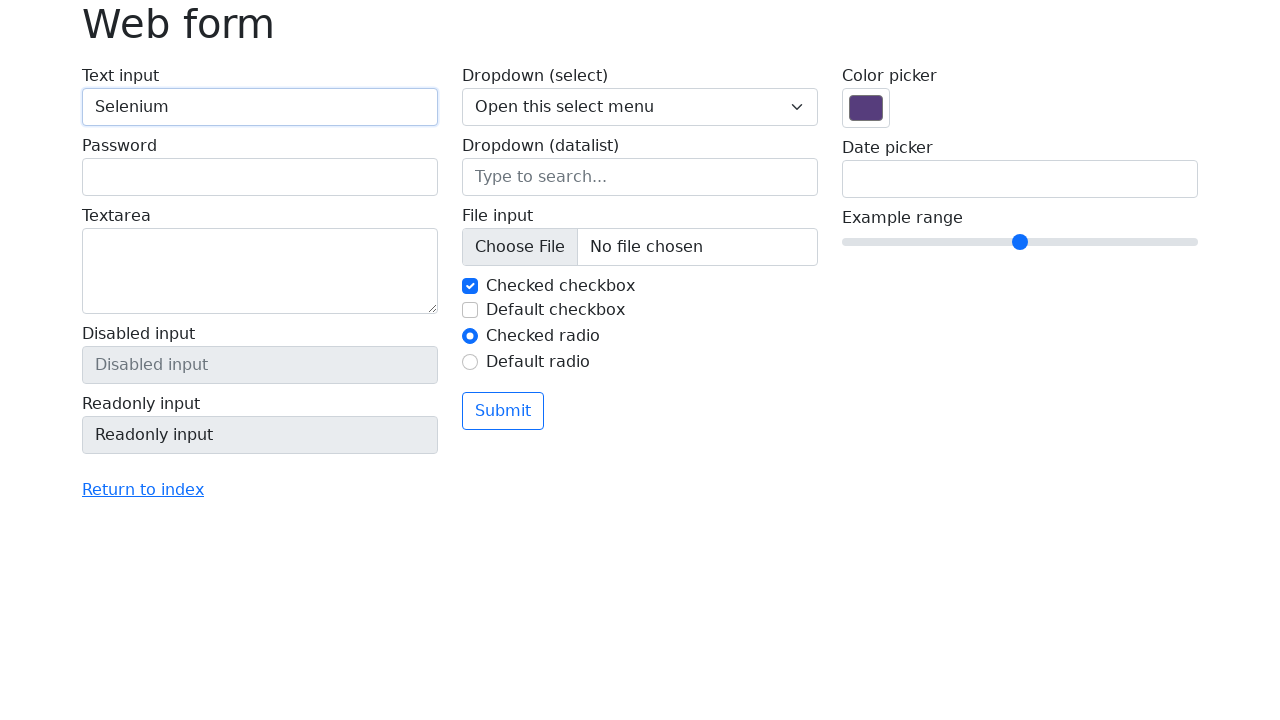

Clicked submit button at (503, 411) on button
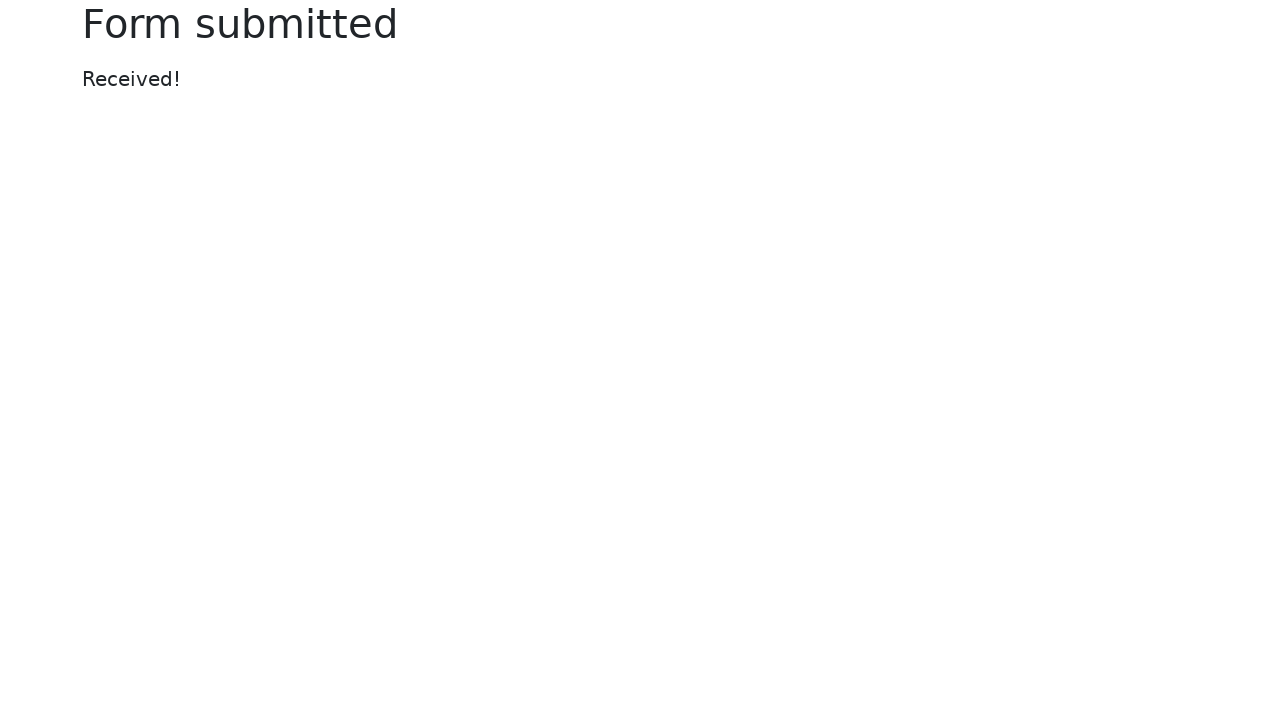

Message element appeared after form submission
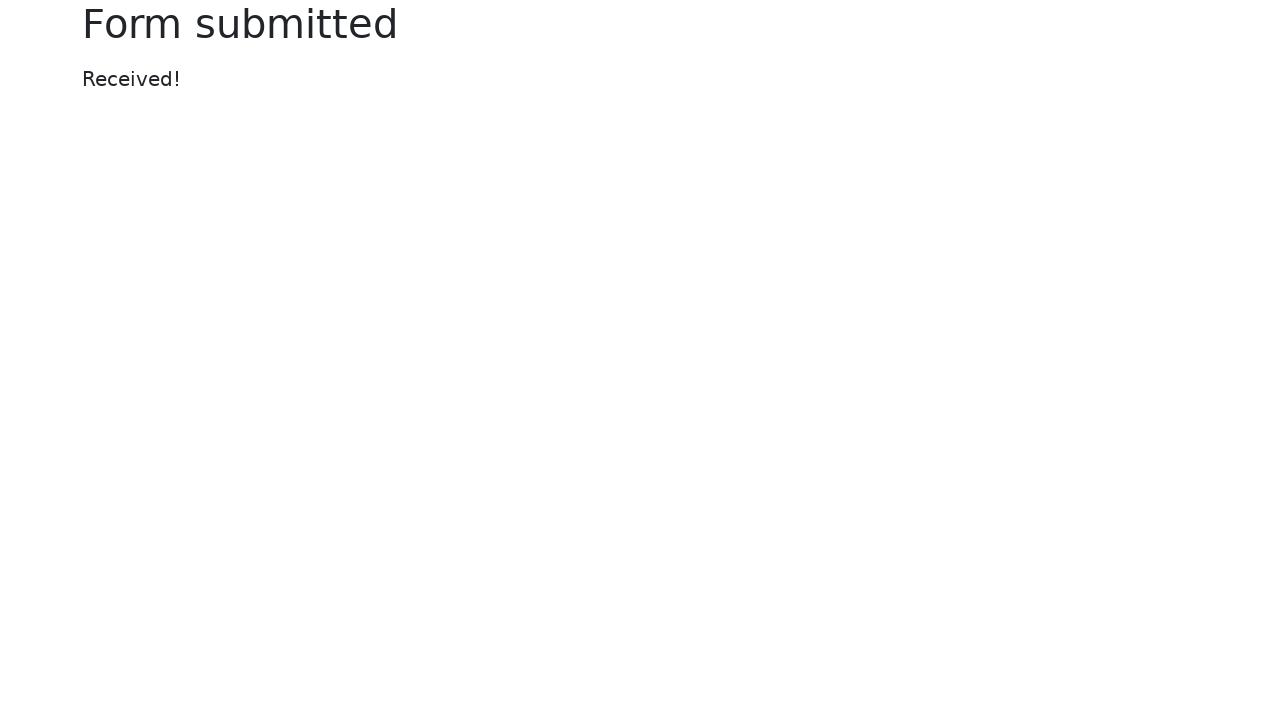

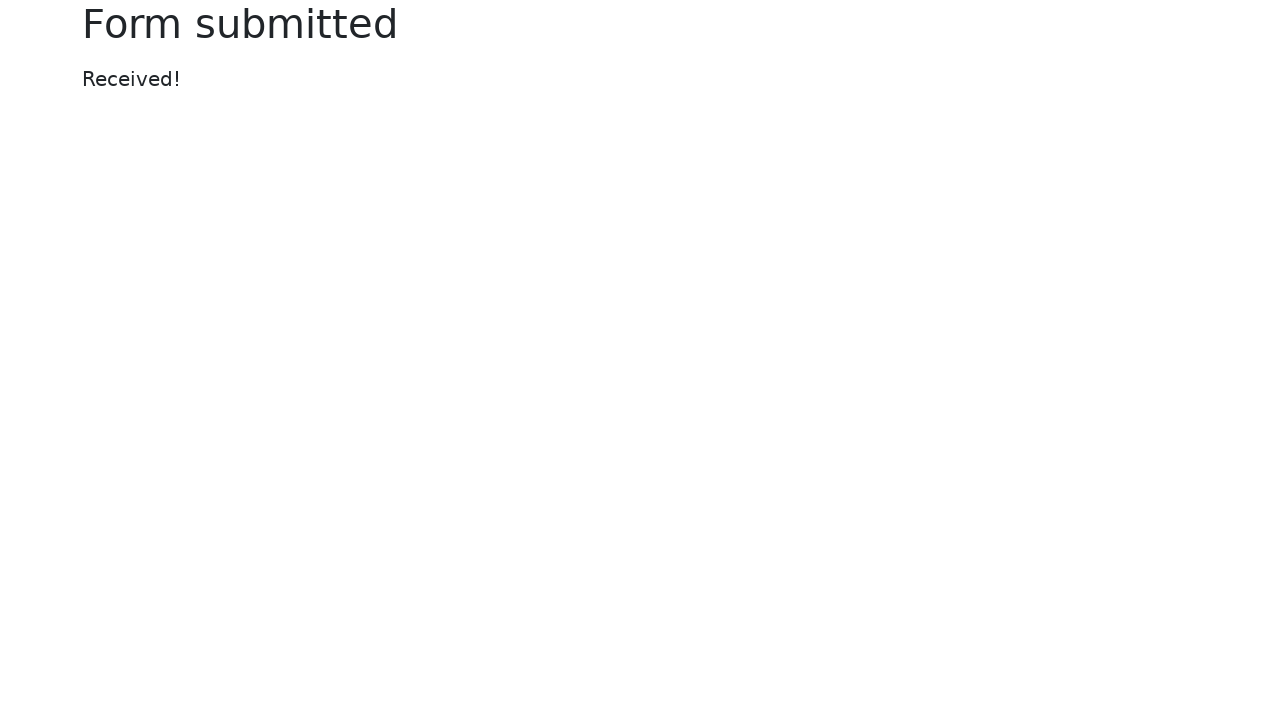